Tests JavaScript alert handling including informational alerts (accept), confirmation alerts (dismiss), and prompt alerts (send text and accept) on a demo page.

Starting URL: https://the-internet.herokuapp.com/javascript_alerts

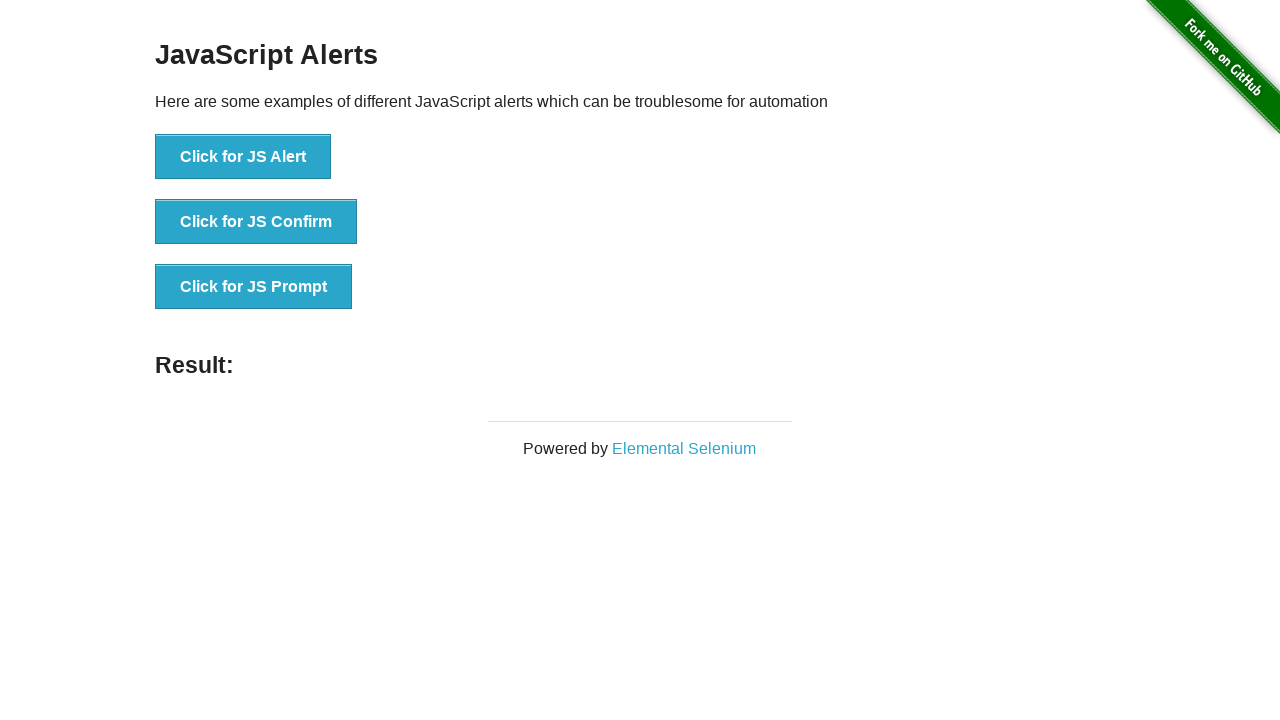

Clicked button to trigger informational alert at (243, 157) on xpath=//button[normalize-space()='Click for JS Alert']
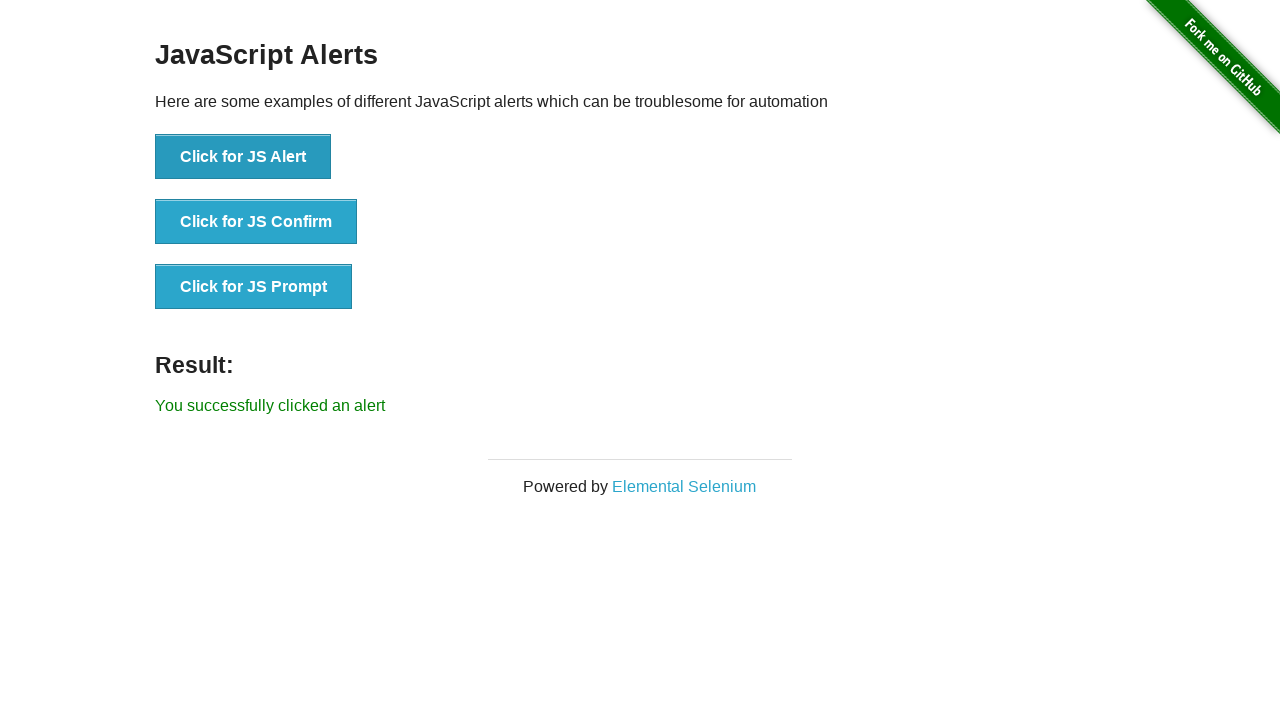

Set up dialog handler to accept informational alert
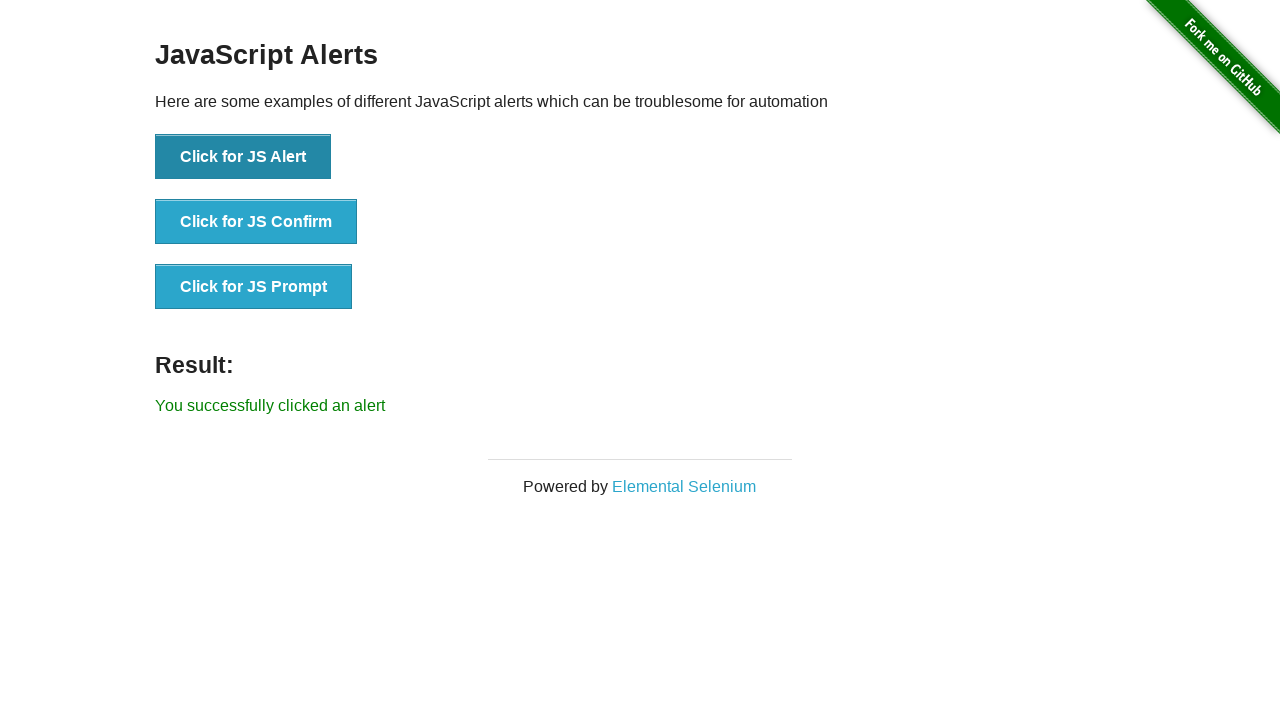

Waited for informational alert to be processed
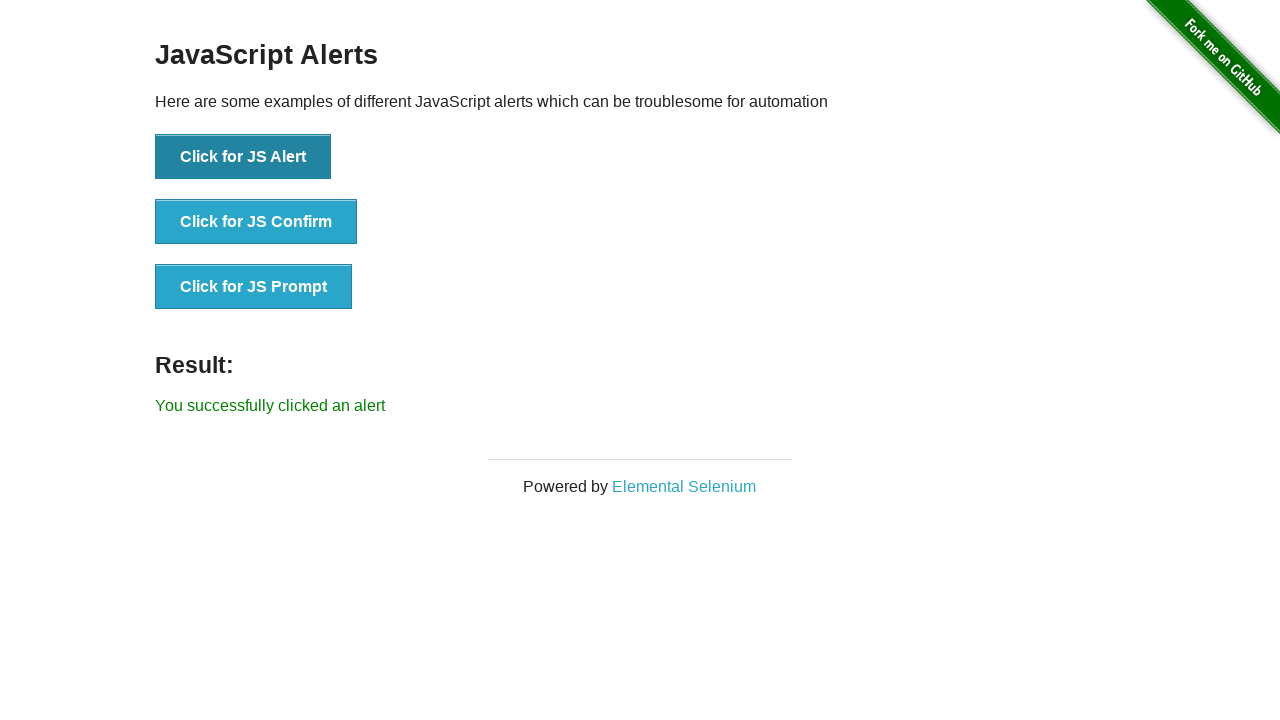

Set up dialog handler to dismiss confirmation alert
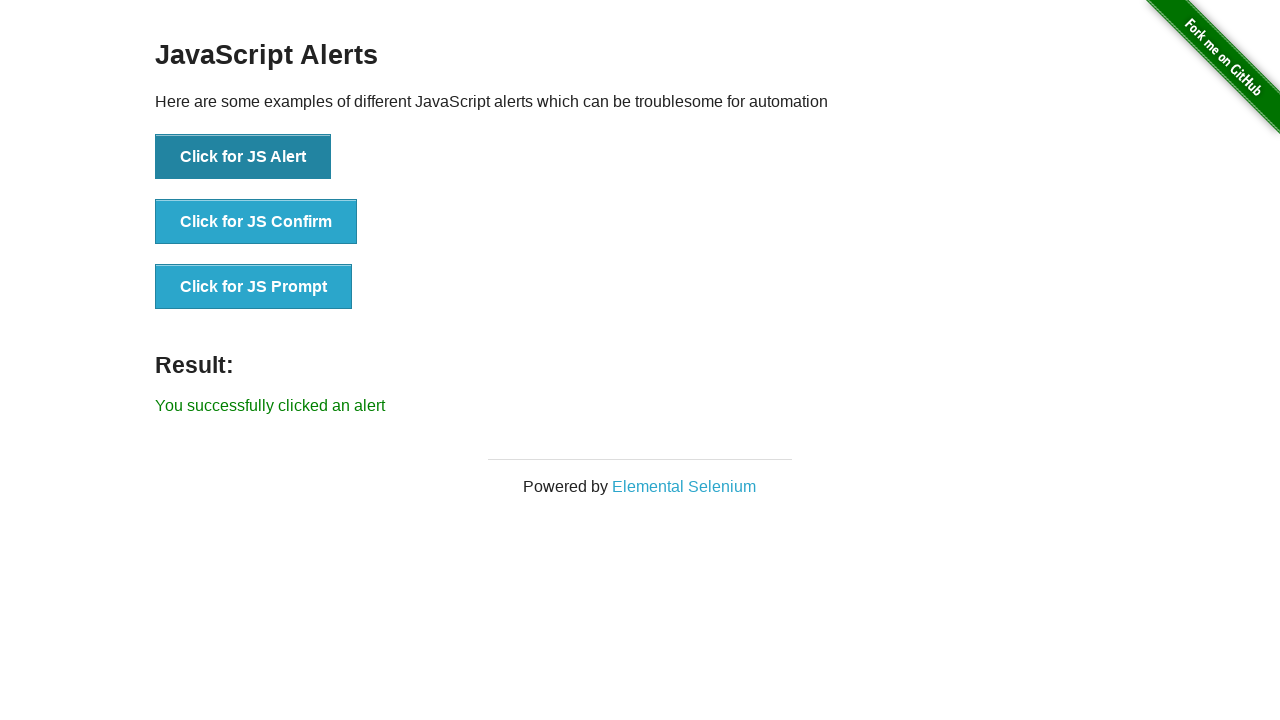

Clicked button to trigger confirmation alert at (256, 222) on xpath=//button[normalize-space()='Click for JS Confirm']
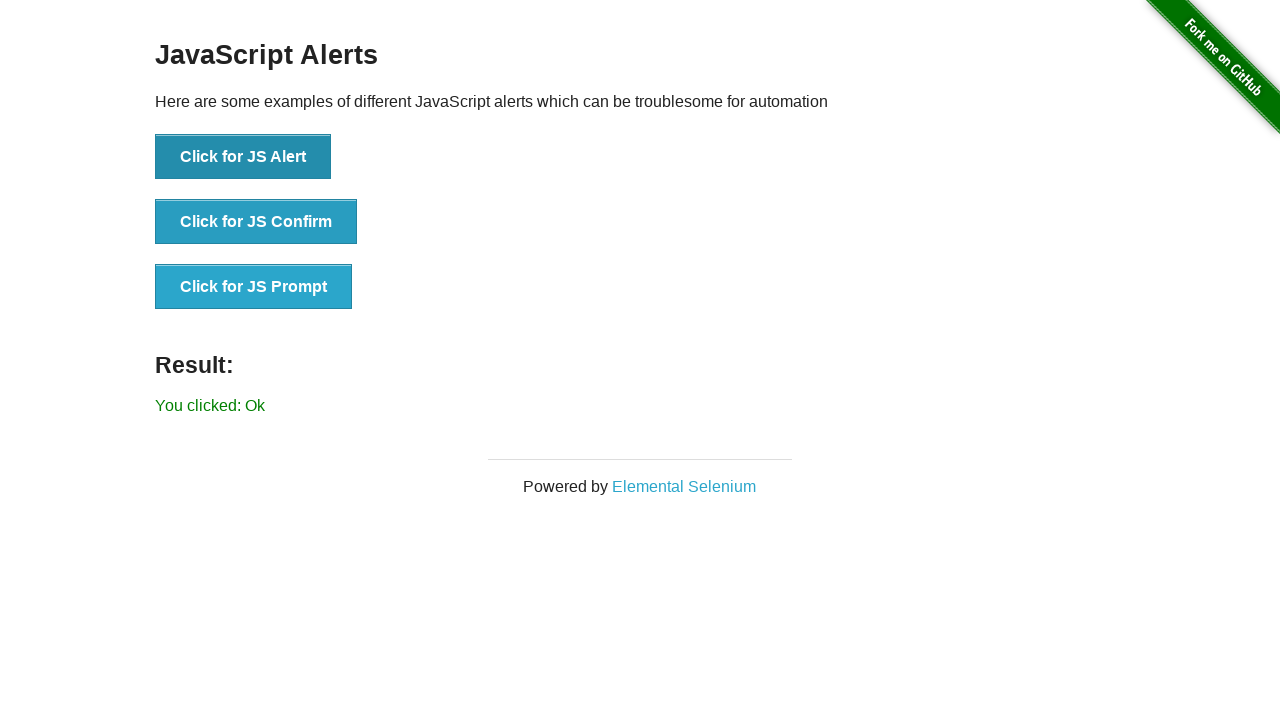

Waited for confirmation alert to be processed
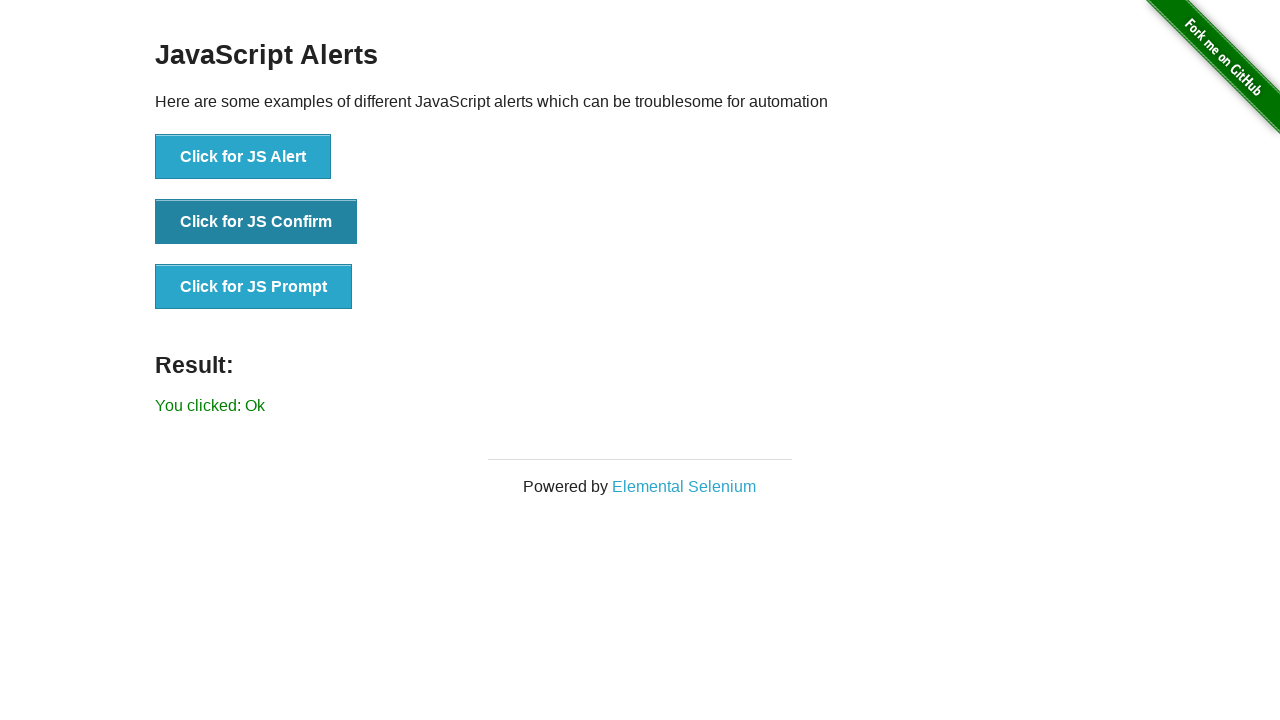

Set up dialog handler to accept prompt alert with text 'Shravya'
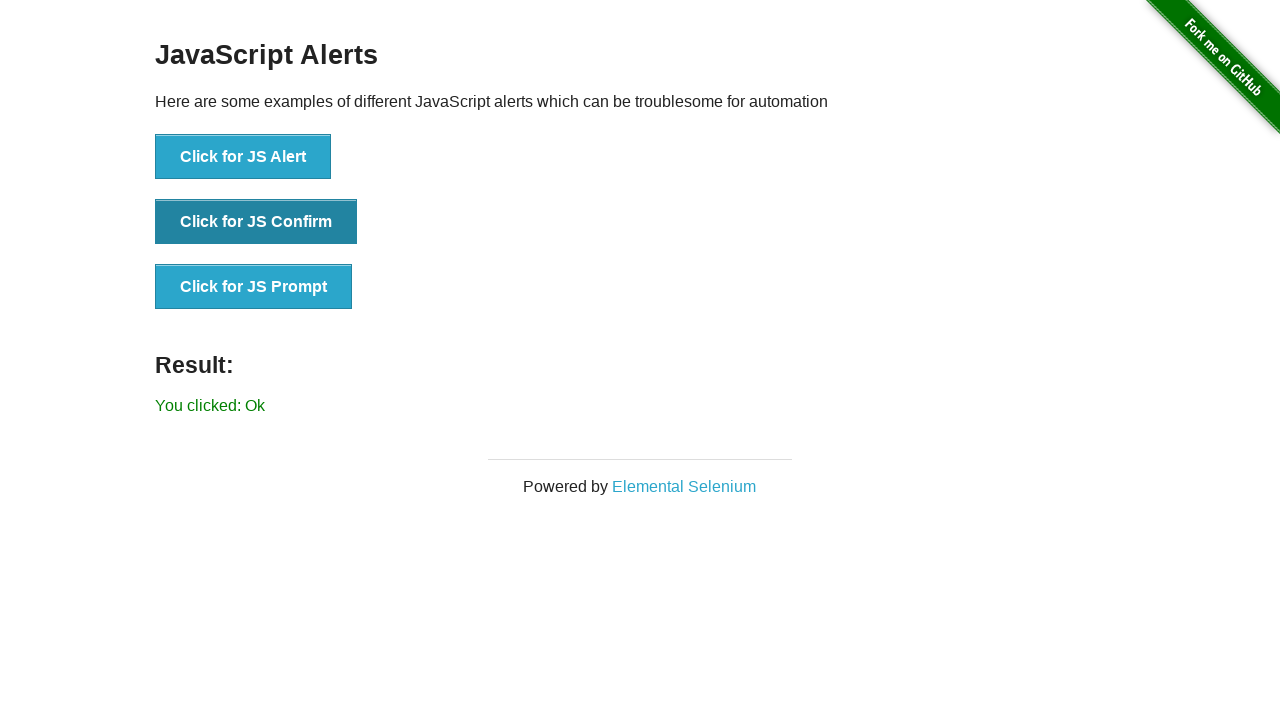

Clicked button to trigger prompt alert at (254, 287) on xpath=//button[normalize-space()='Click for JS Prompt']
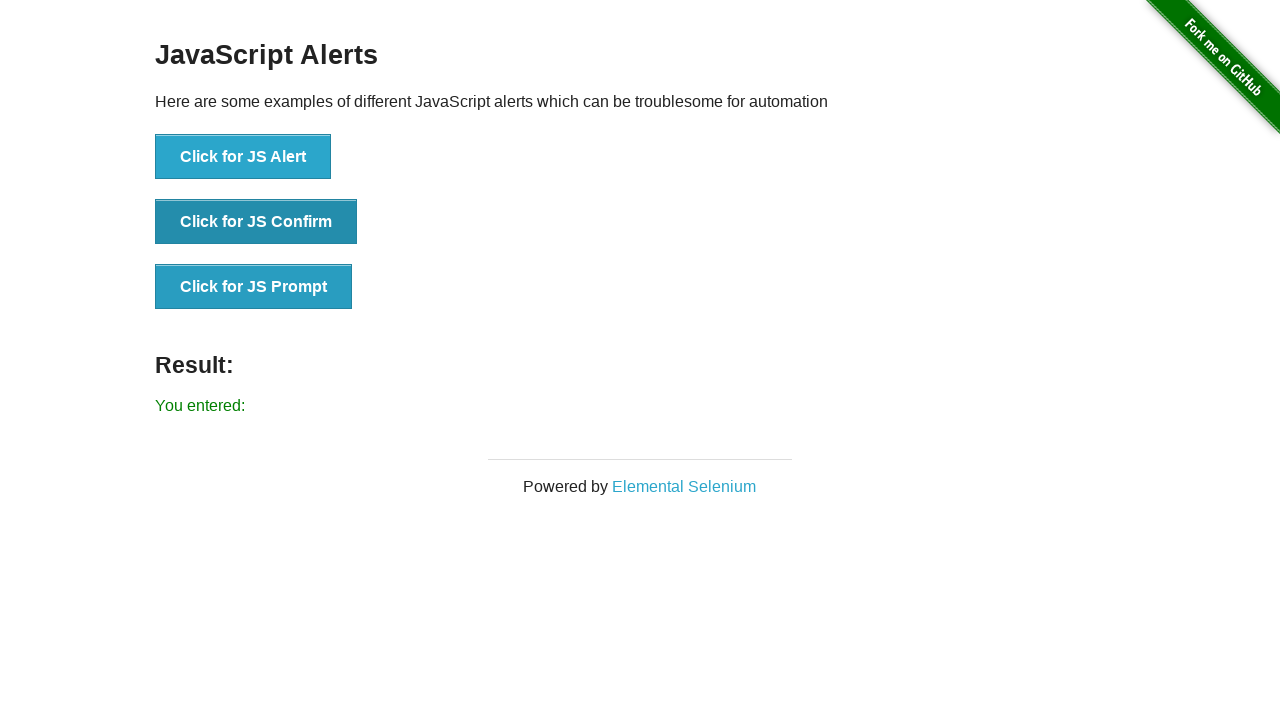

Waited for prompt alert to be processed
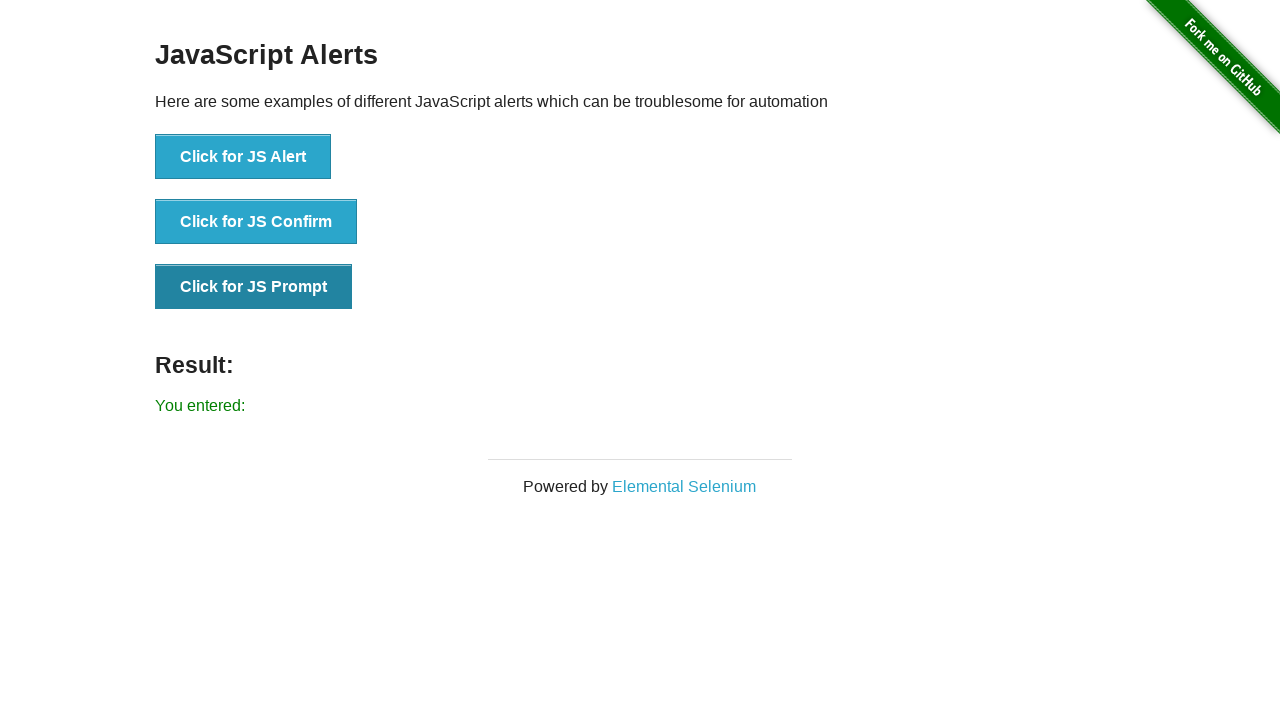

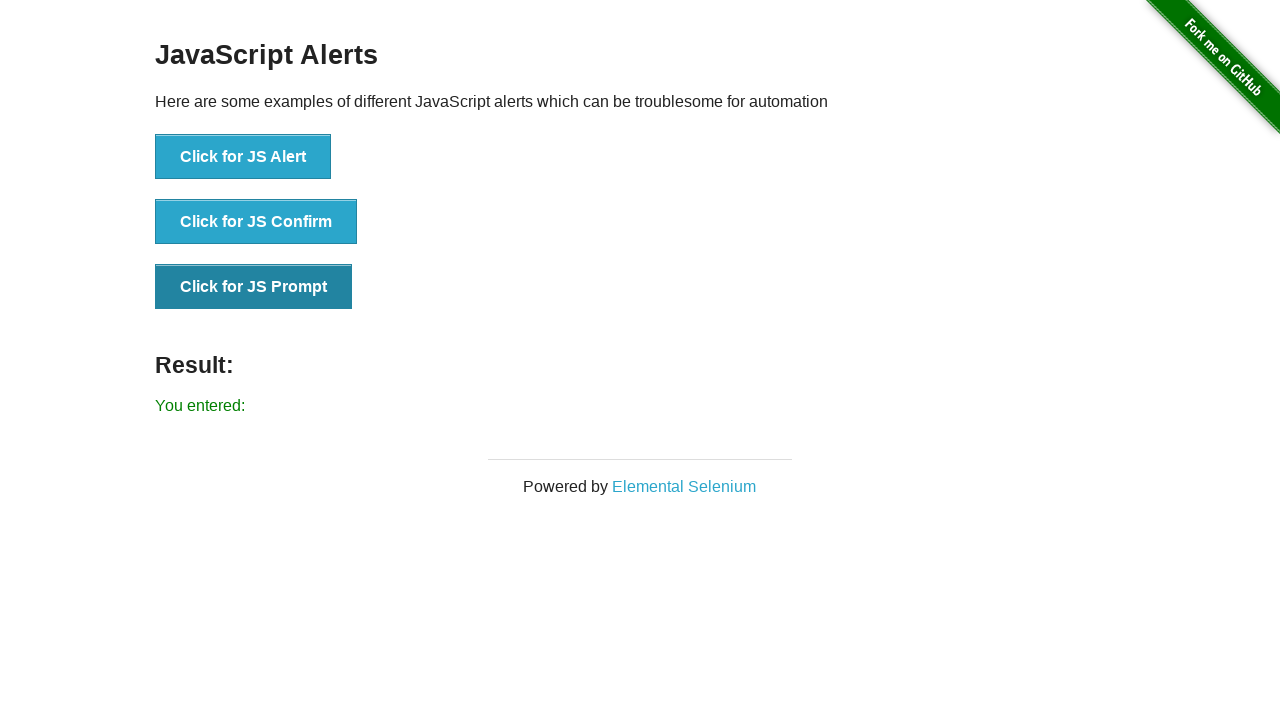